Tests a math puzzle page by extracting a value from an element's attribute, calculating the answer using a mathematical formula, filling in the result, selecting checkbox and radio options, and submitting the form.

Starting URL: http://suninjuly.github.io/get_attribute.html

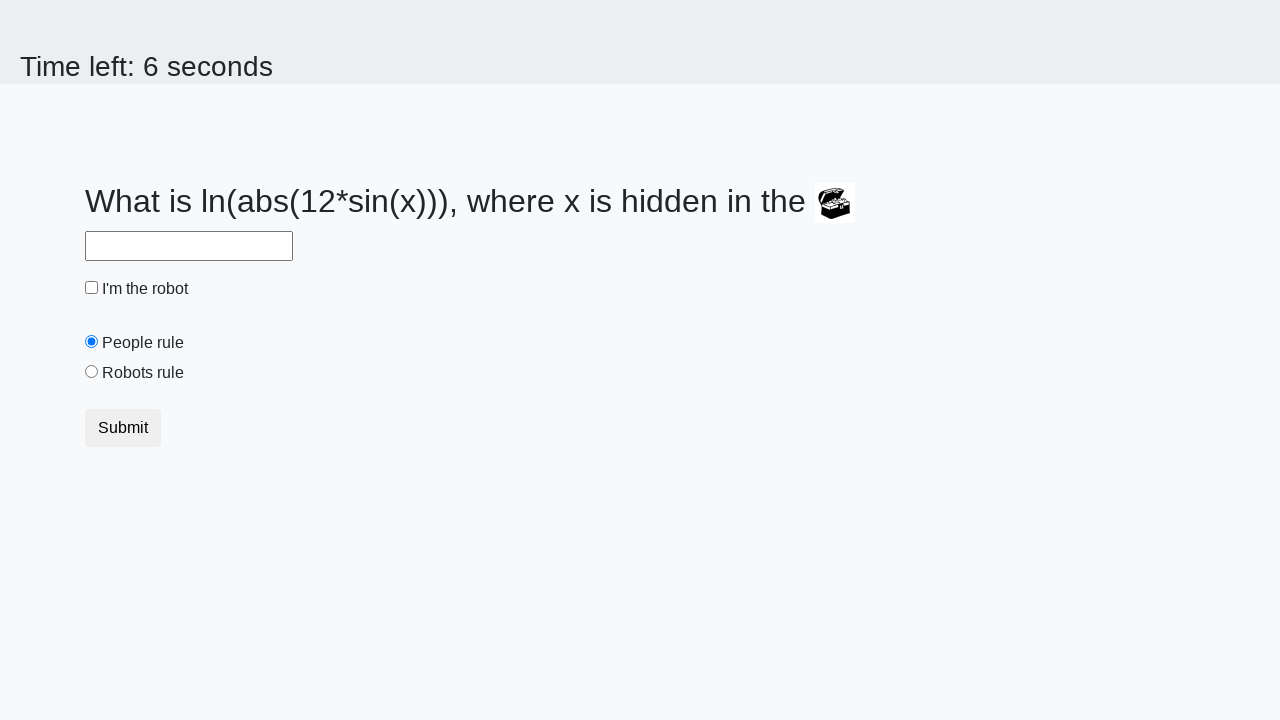

Extracted 'valuex' attribute from treasure element
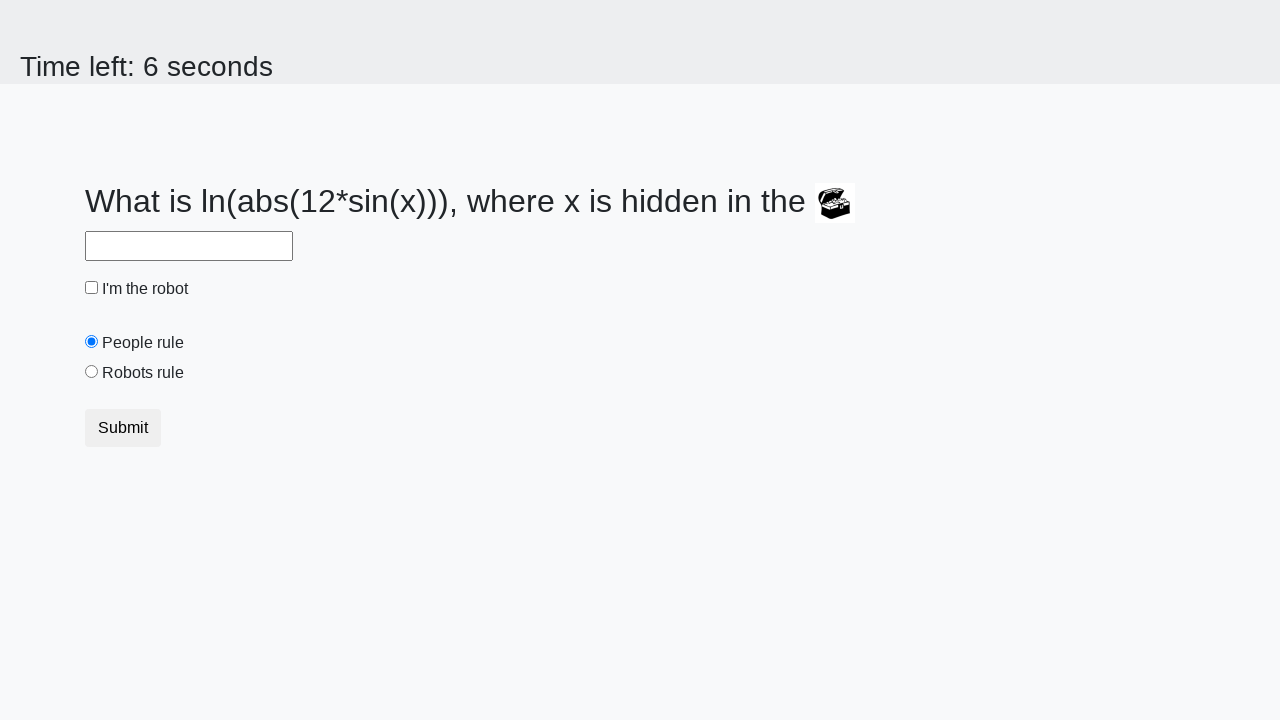

Calculated answer using mathematical formula: log(abs(12 * sin(x)))
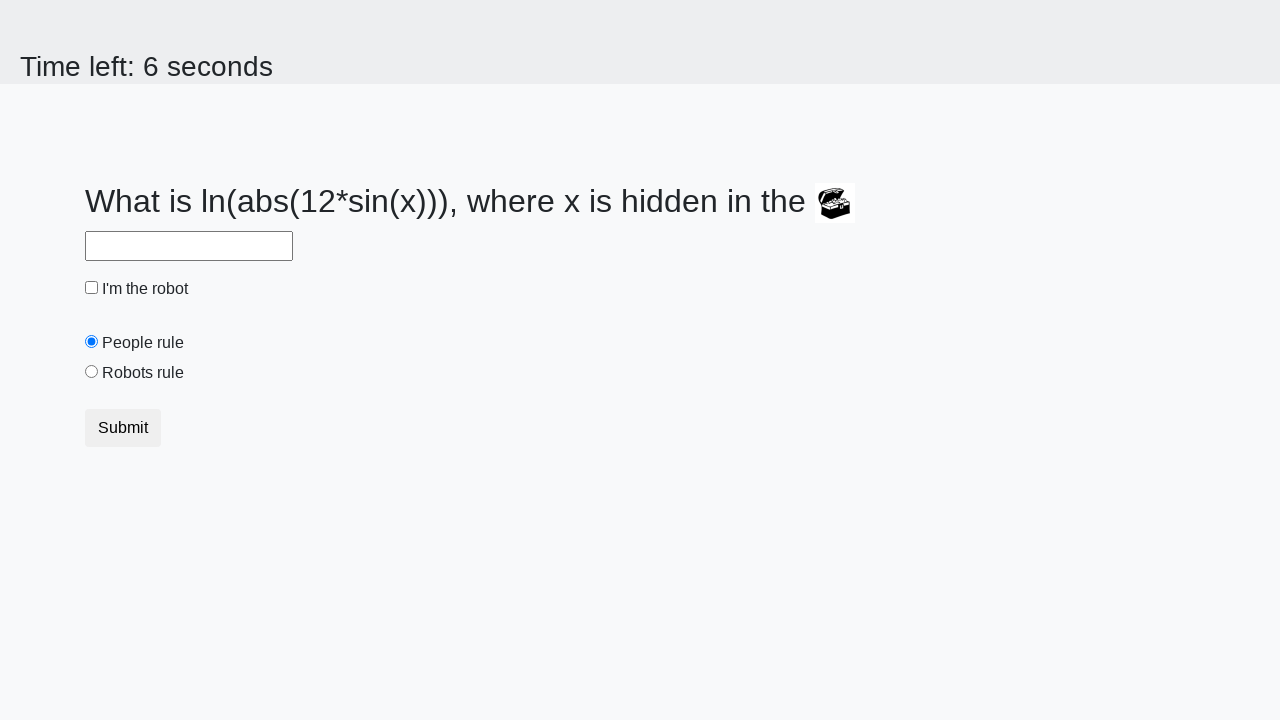

Filled answer field with calculated result on #answer
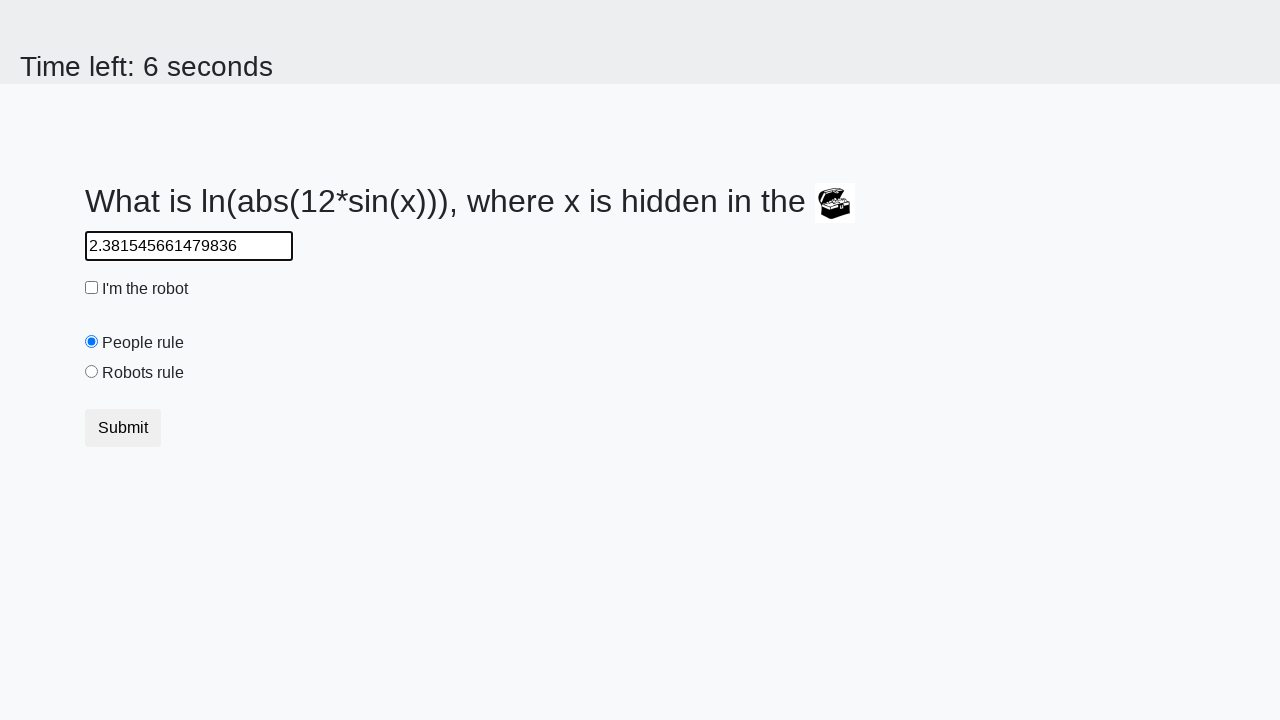

Clicked robot checkbox at (92, 288) on [id='robotCheckbox']
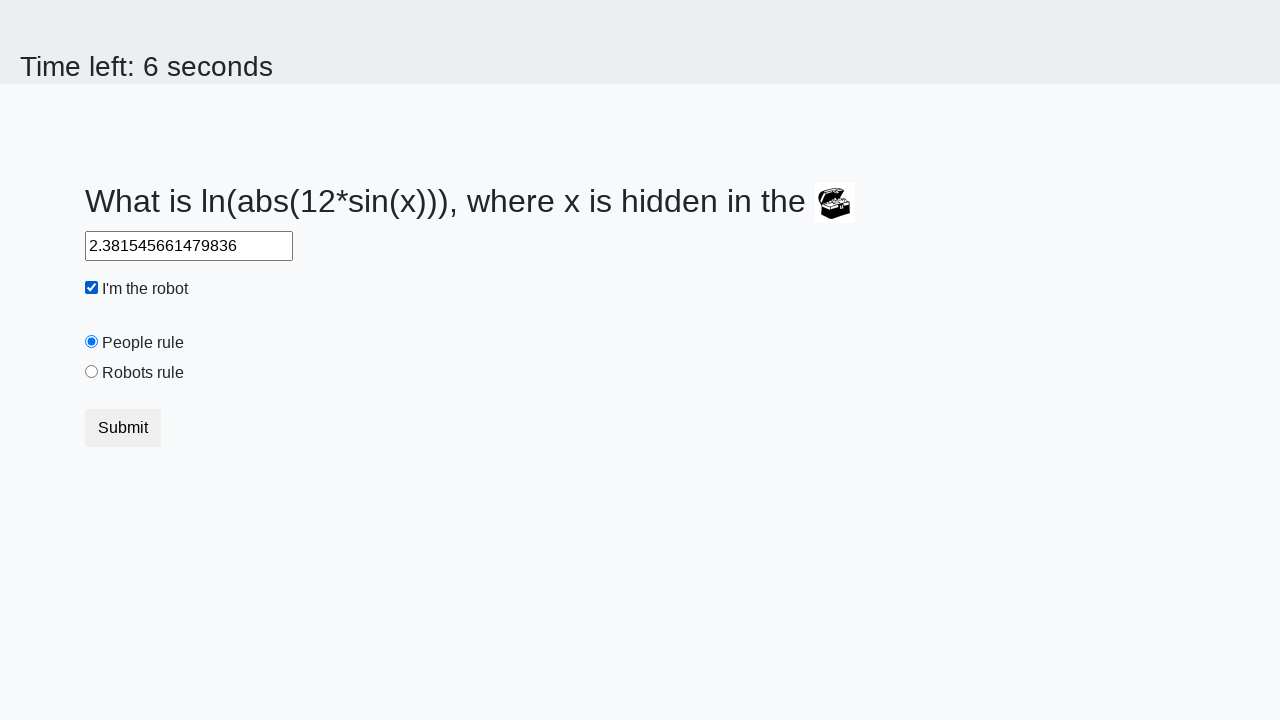

Clicked 'robots rule' radio button at (92, 372) on [id='robotsRule']
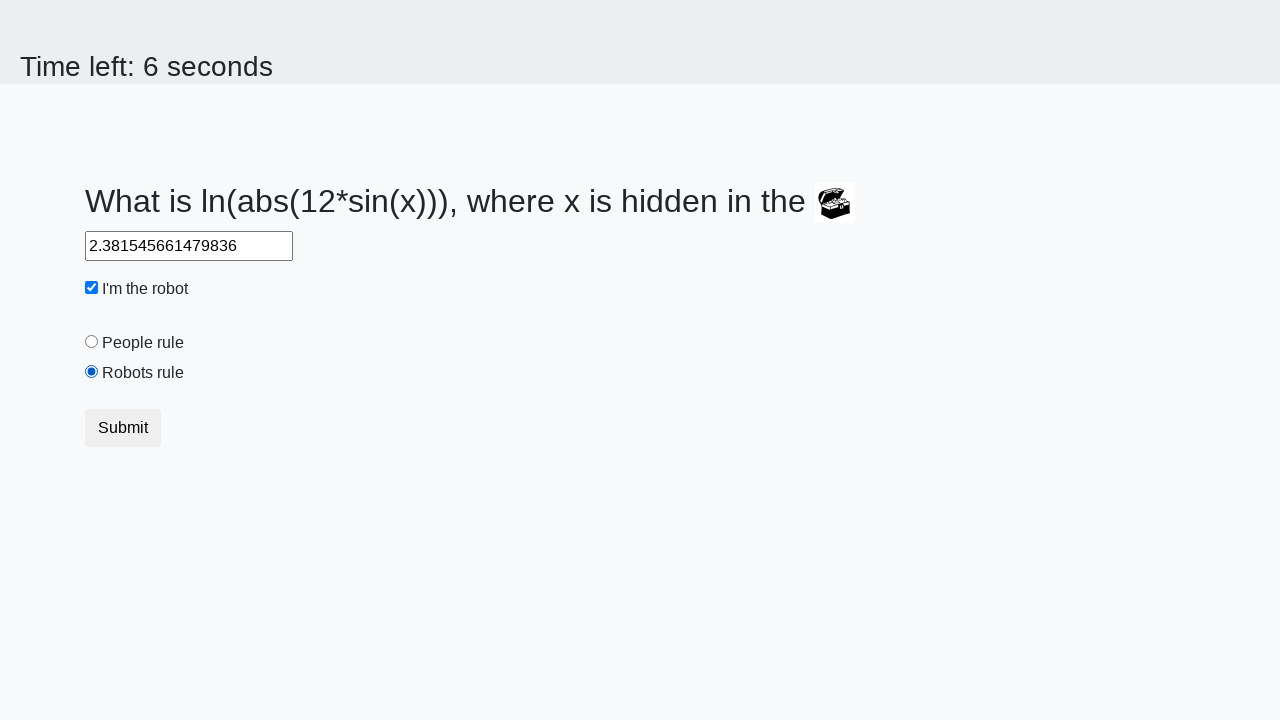

Clicked submit button at (123, 428) on button.btn.btn-default
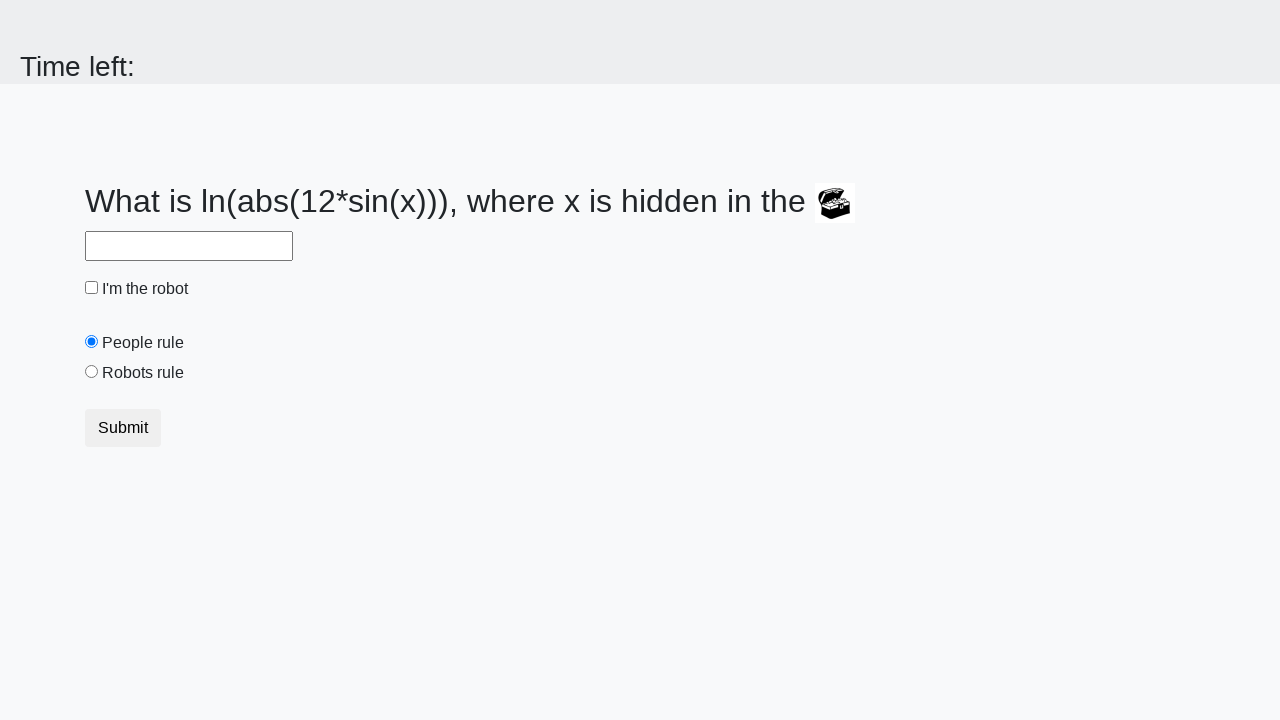

Set up dialog handler to accept alerts
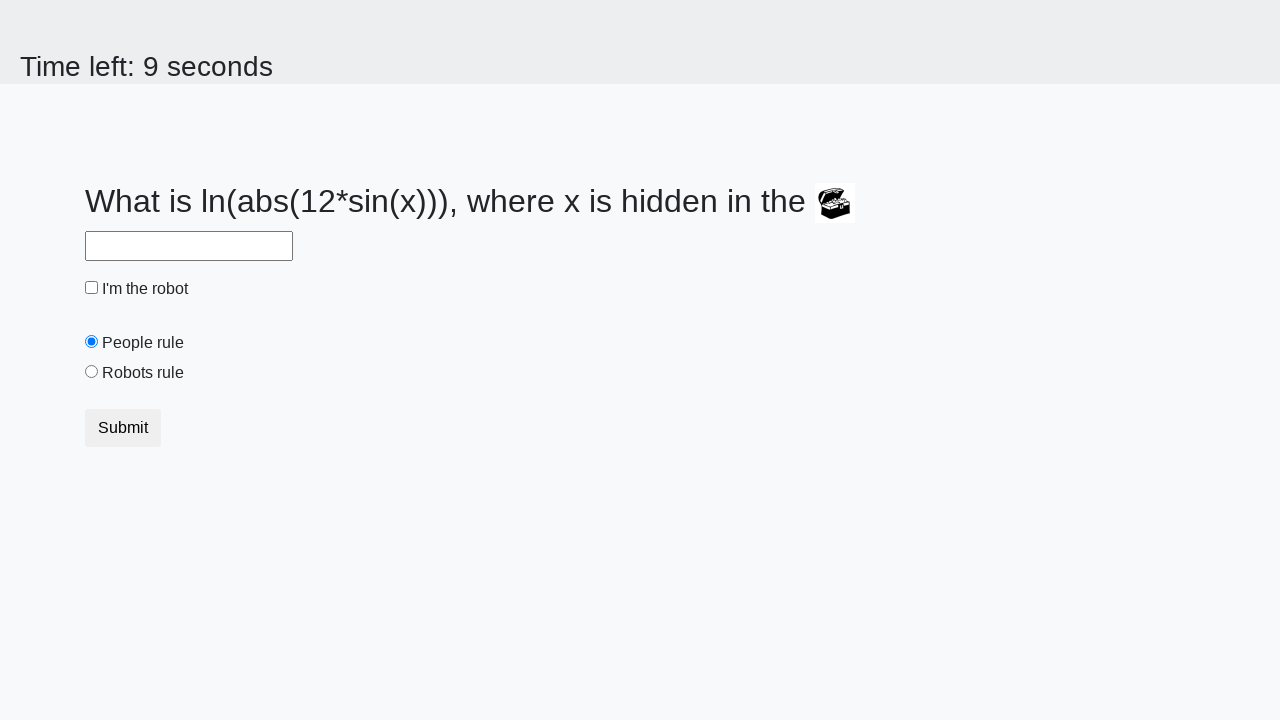

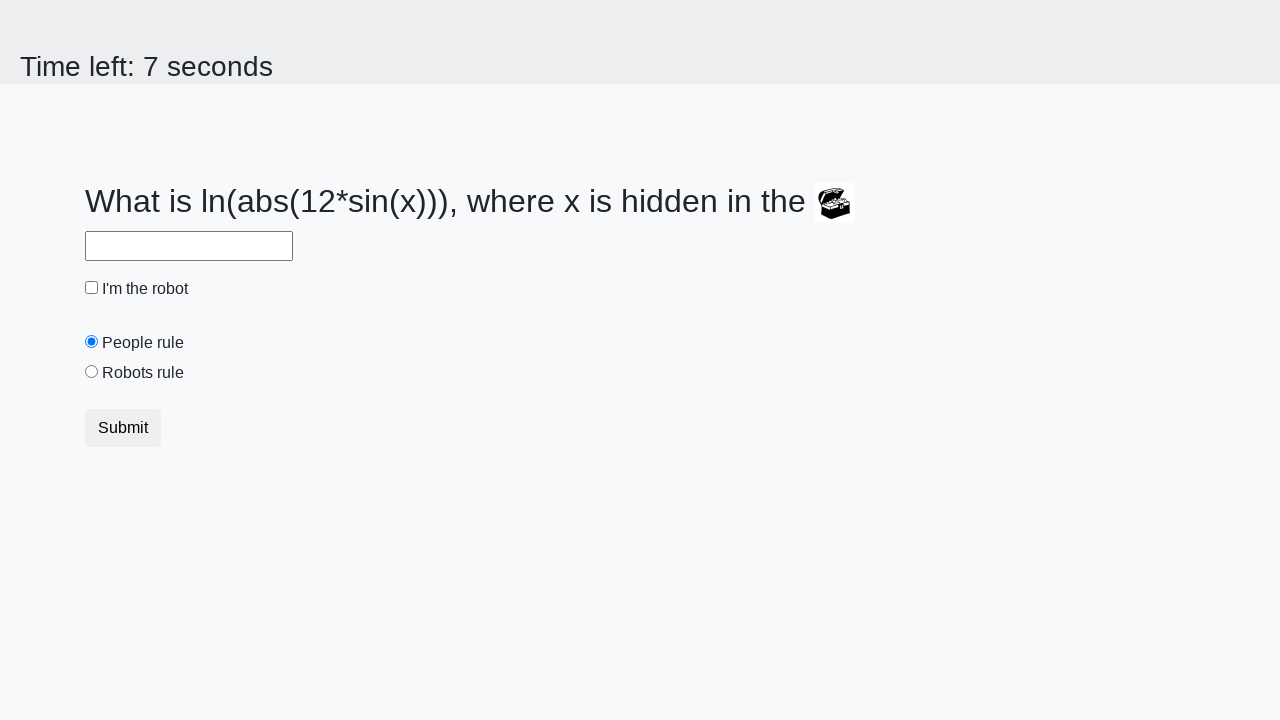